Navigates to the Anh Tester website and clicks on the blog link to access the blog section.

Starting URL: https://anhtester.com

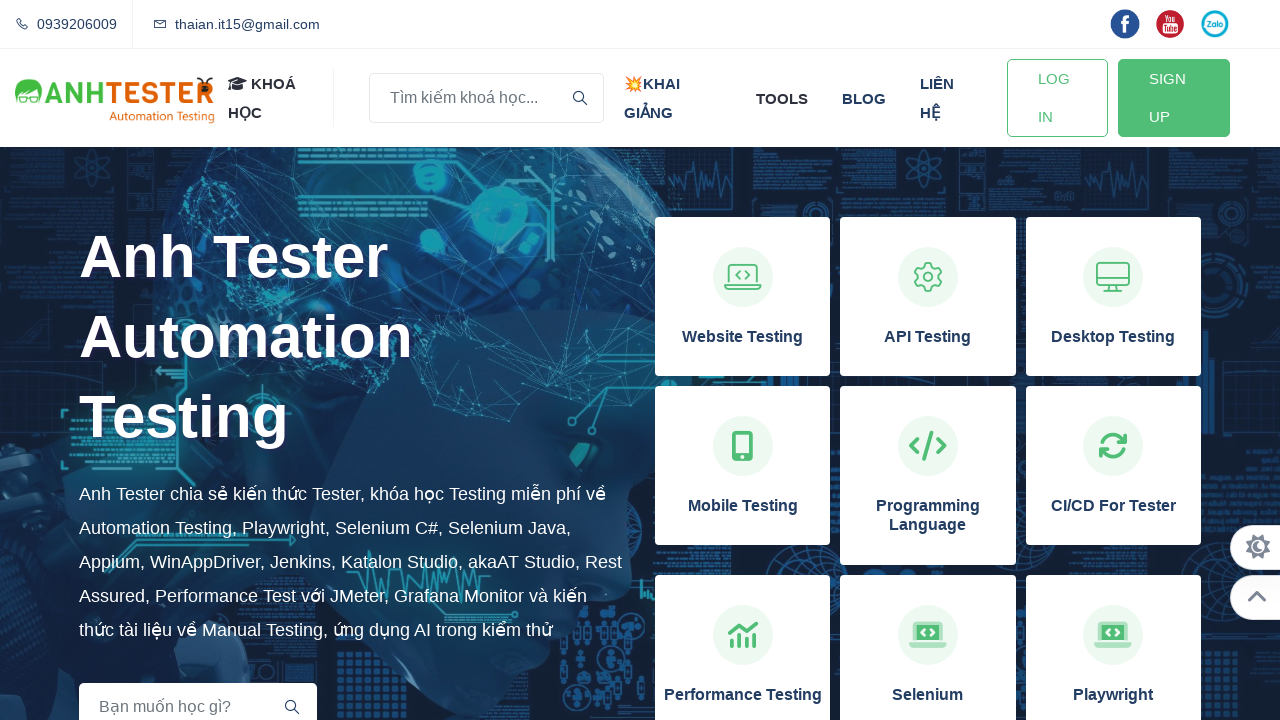

Navigated to Anh Tester website (https://anhtester.com)
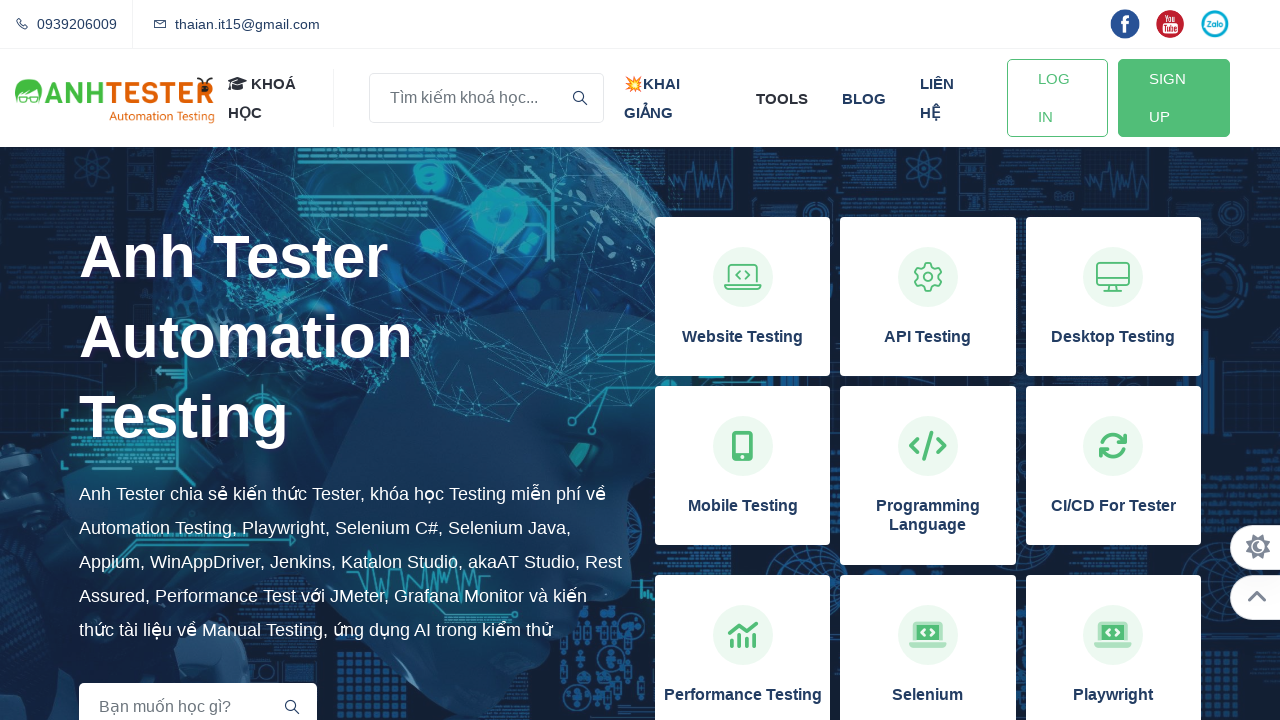

Clicked on the blog link at (864, 98) on xpath=//a[normalize-space()='blog']
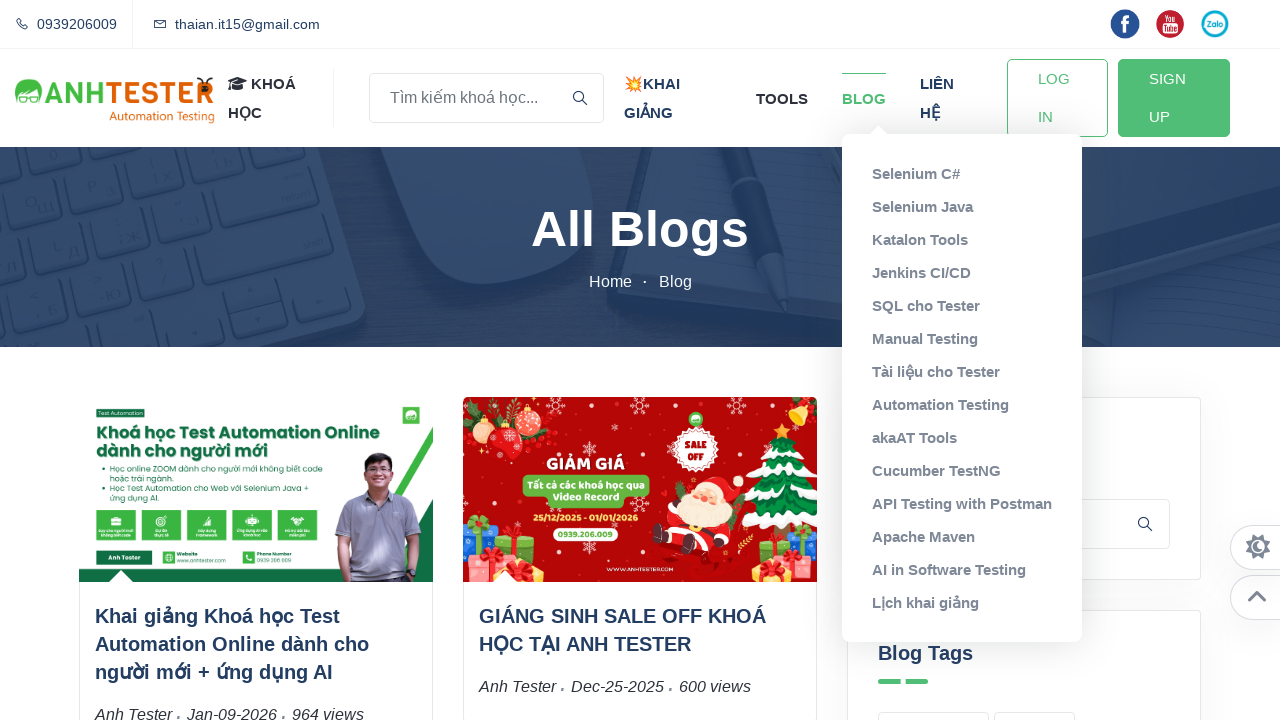

Blog page loaded successfully
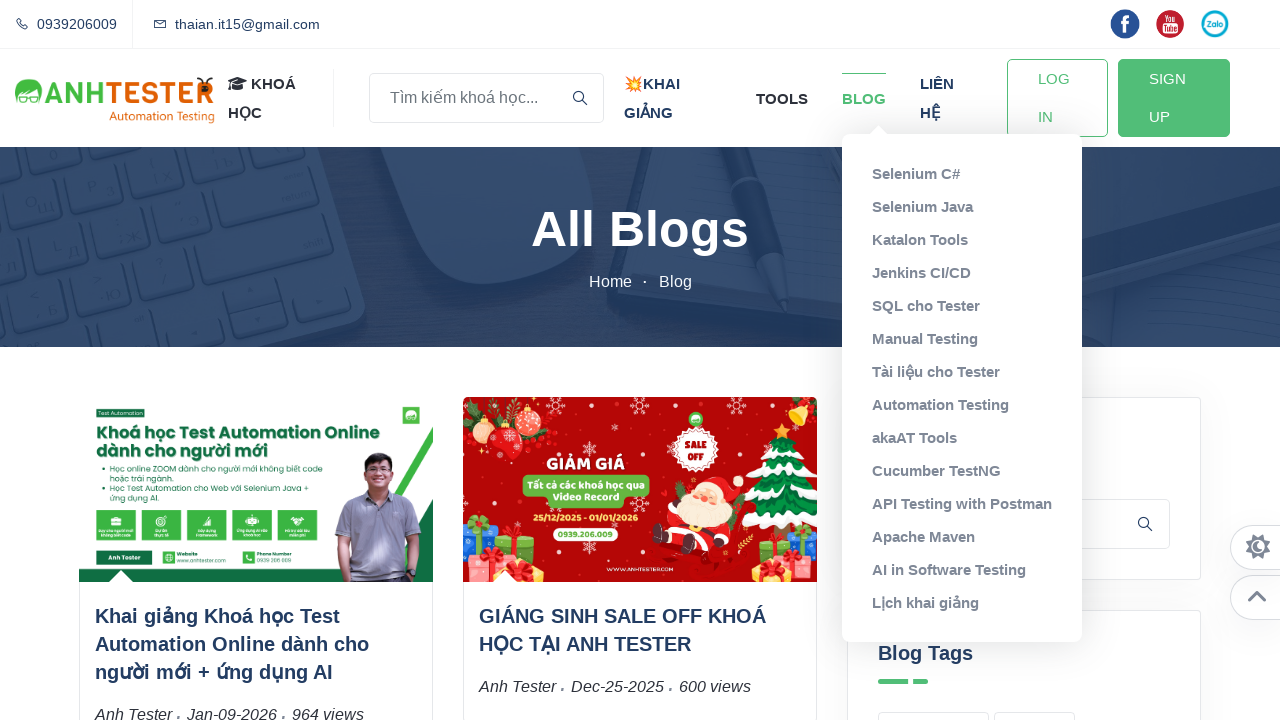

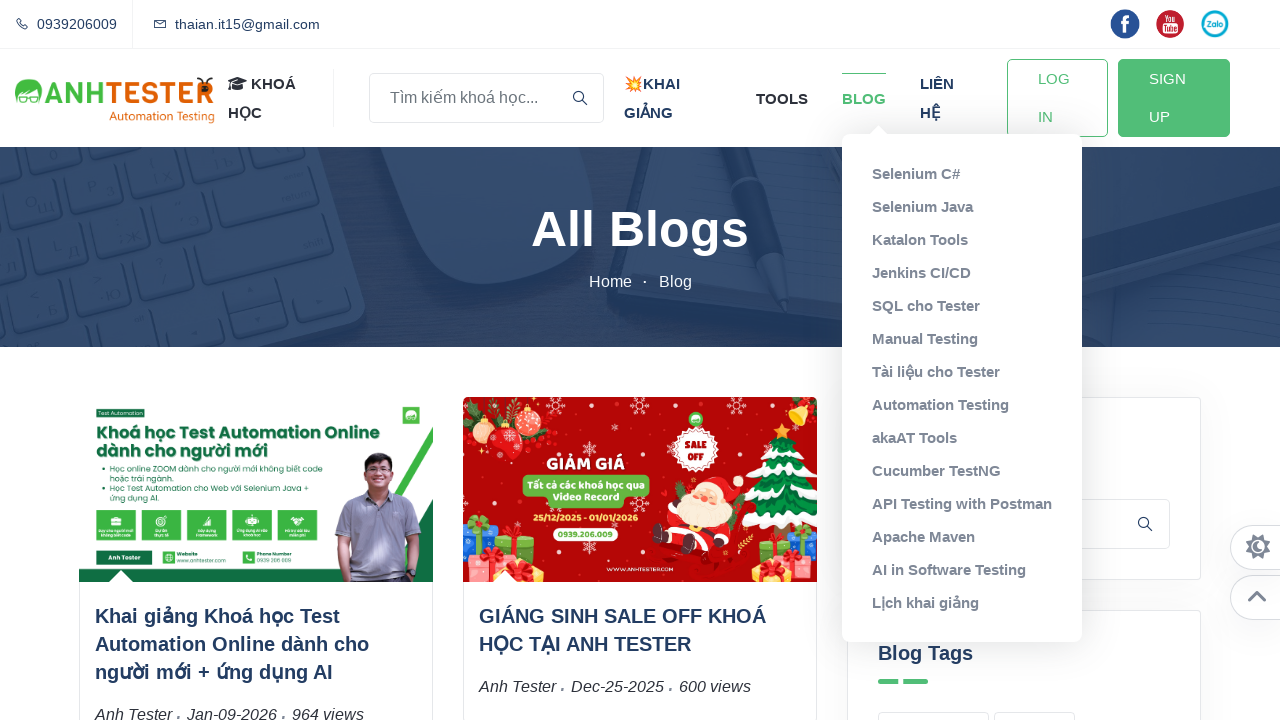